Tests the practice registration form by filling all fields (name, email, gender, mobile, date of birth, subjects, picture upload, address, state/city selection) and submitting, then verifies the success modal appears.

Starting URL: https://demoqa.com/automation-practice-form

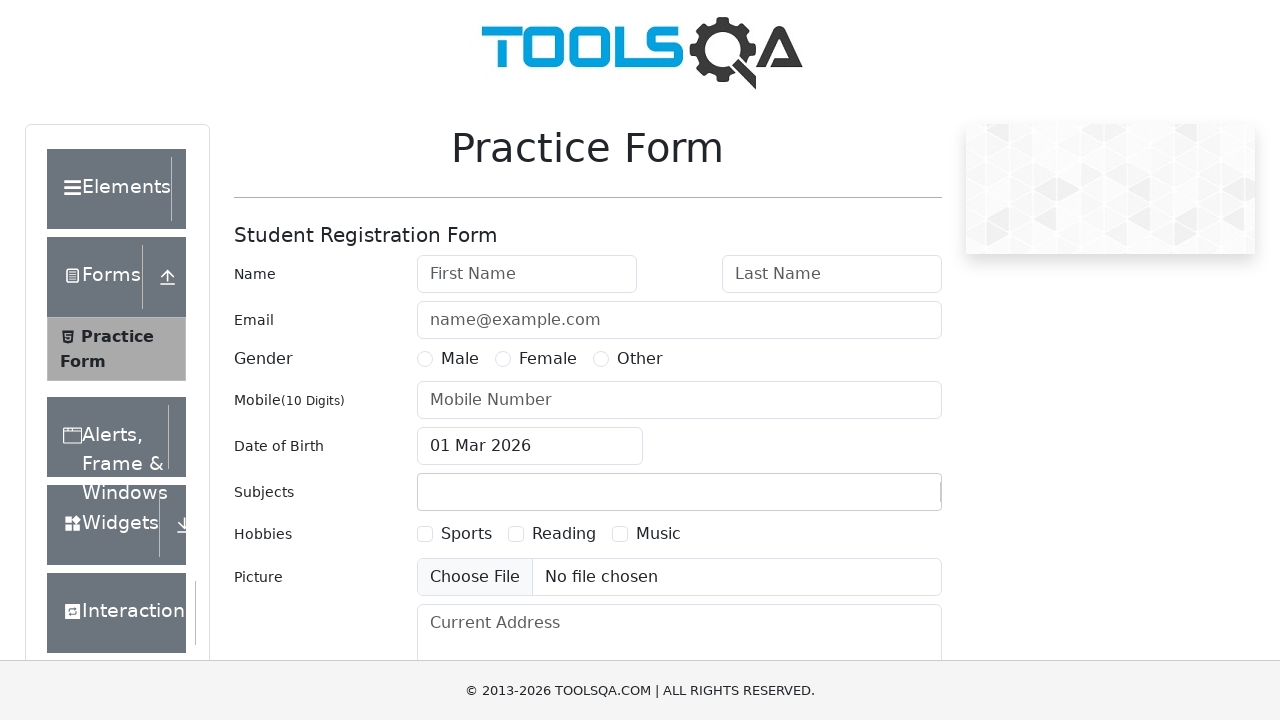

Filled First Name field with 'Alexander' on #firstName
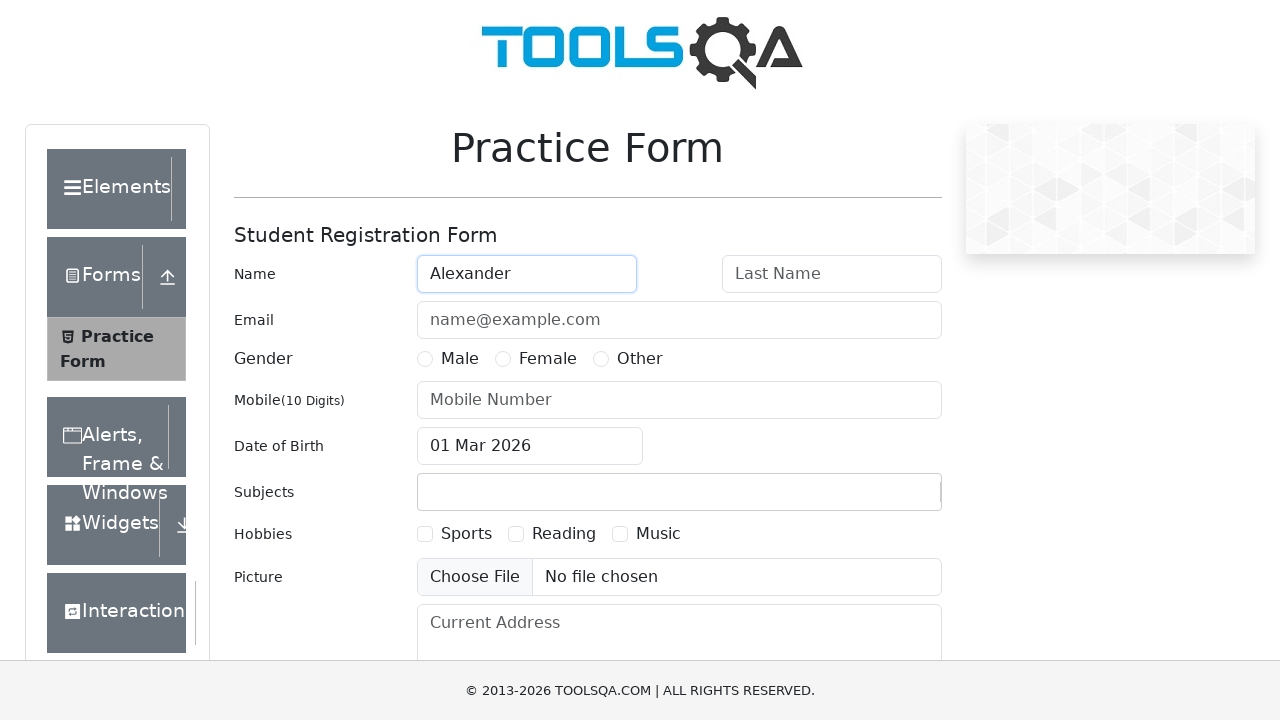

Filled Last Name field with 'Thompson' on #lastName
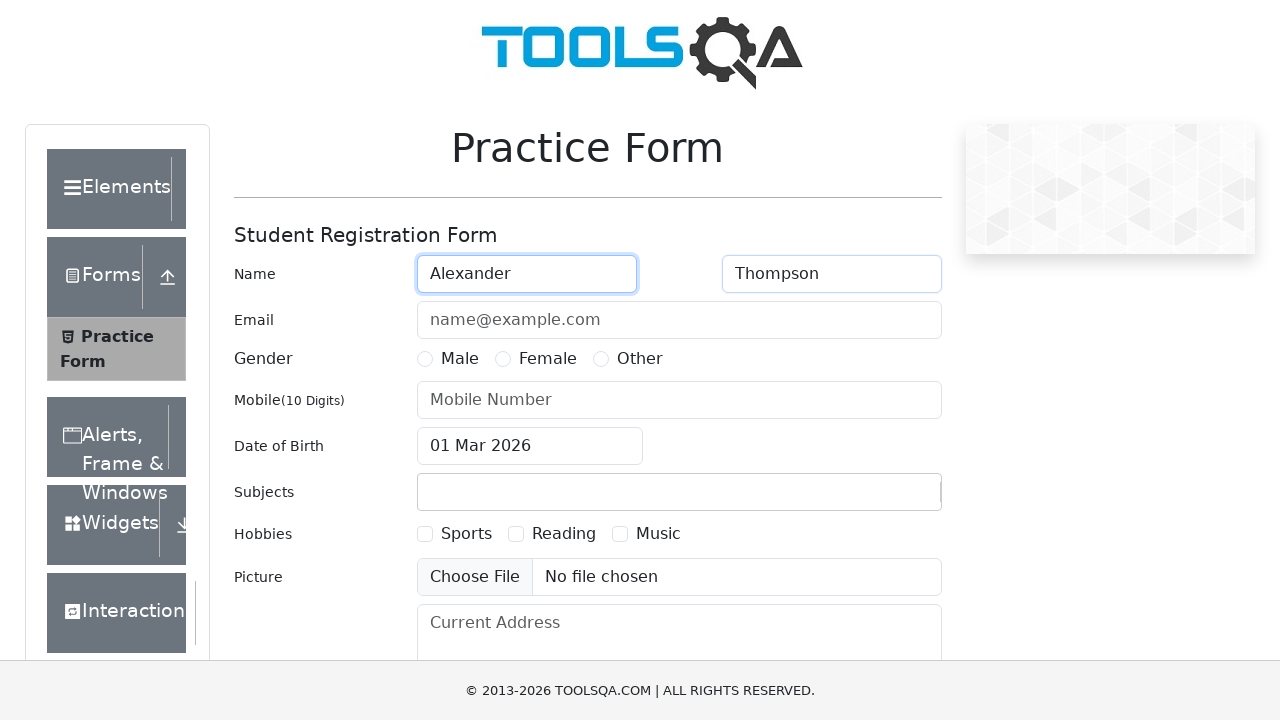

Filled Email field with 'alexander.thompson@example.com' on #userEmail
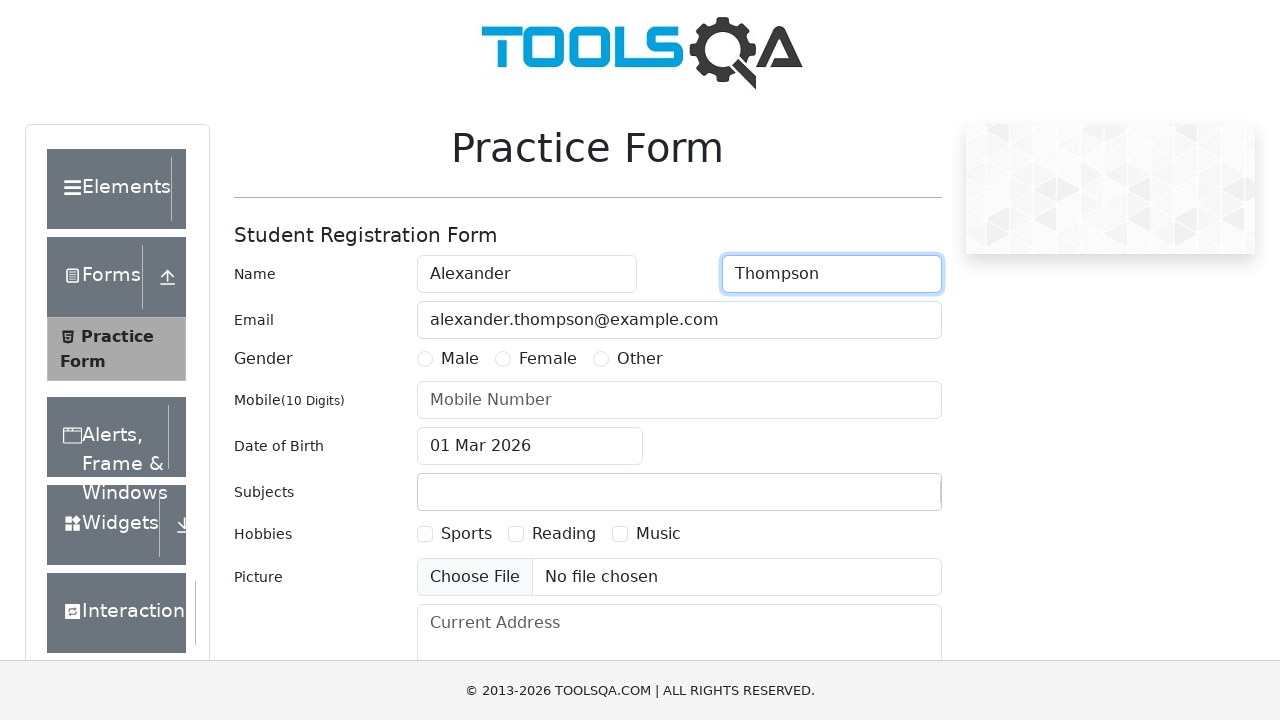

Selected Male gender option at (460, 359) on label[for='gender-radio-1']
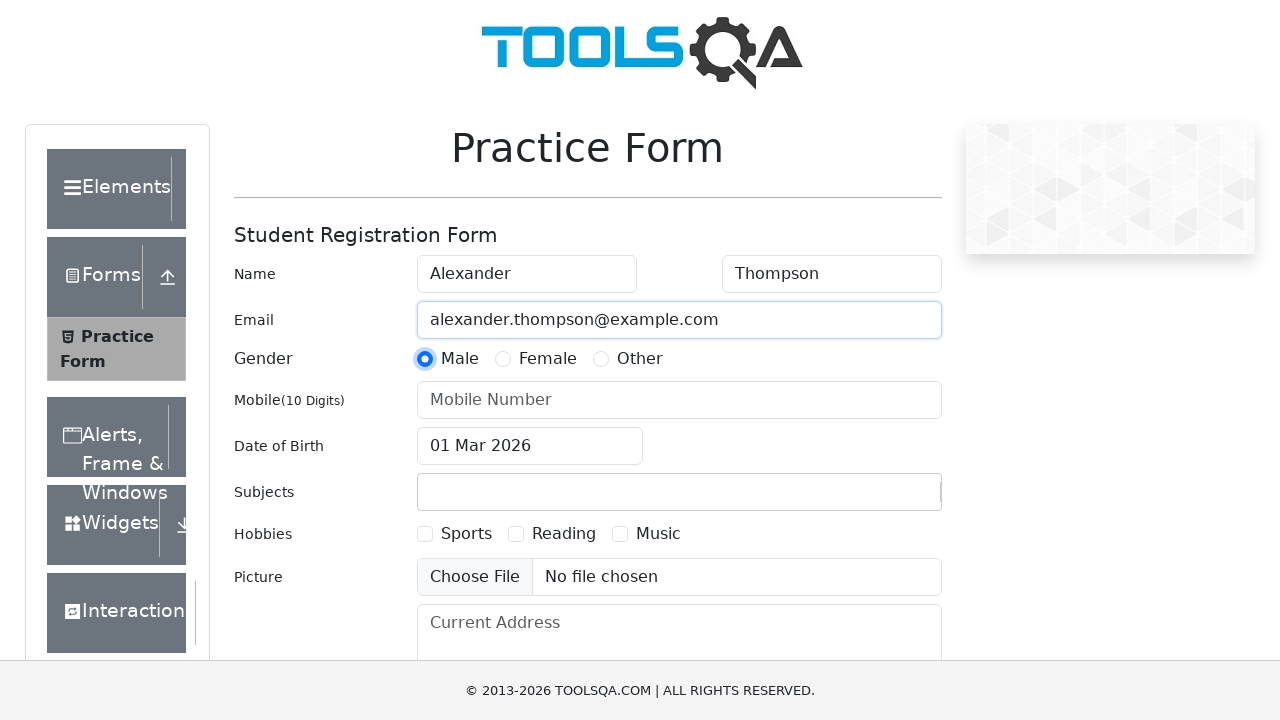

Filled Mobile number field with '9876543210' on #userNumber
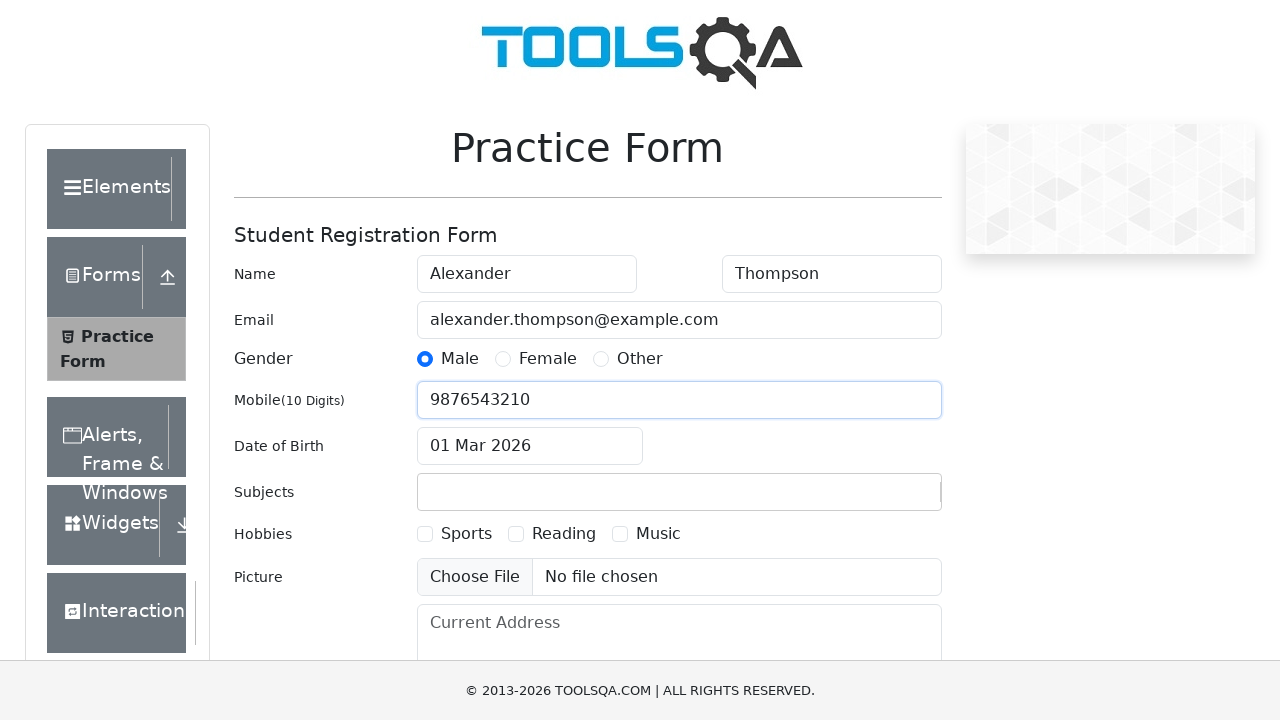

Clicked Date of Birth input to open calendar picker at (530, 446) on #dateOfBirthInput
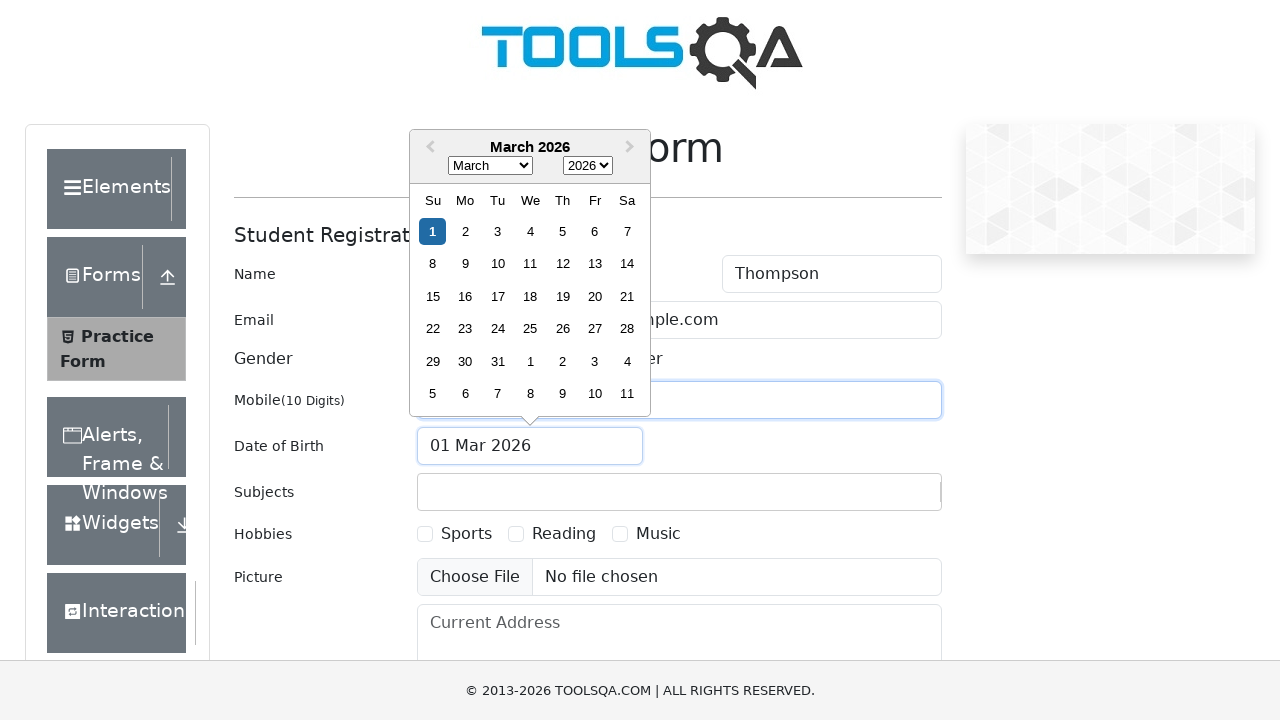

Selected year 1995 from date picker on .react-datepicker__year-select
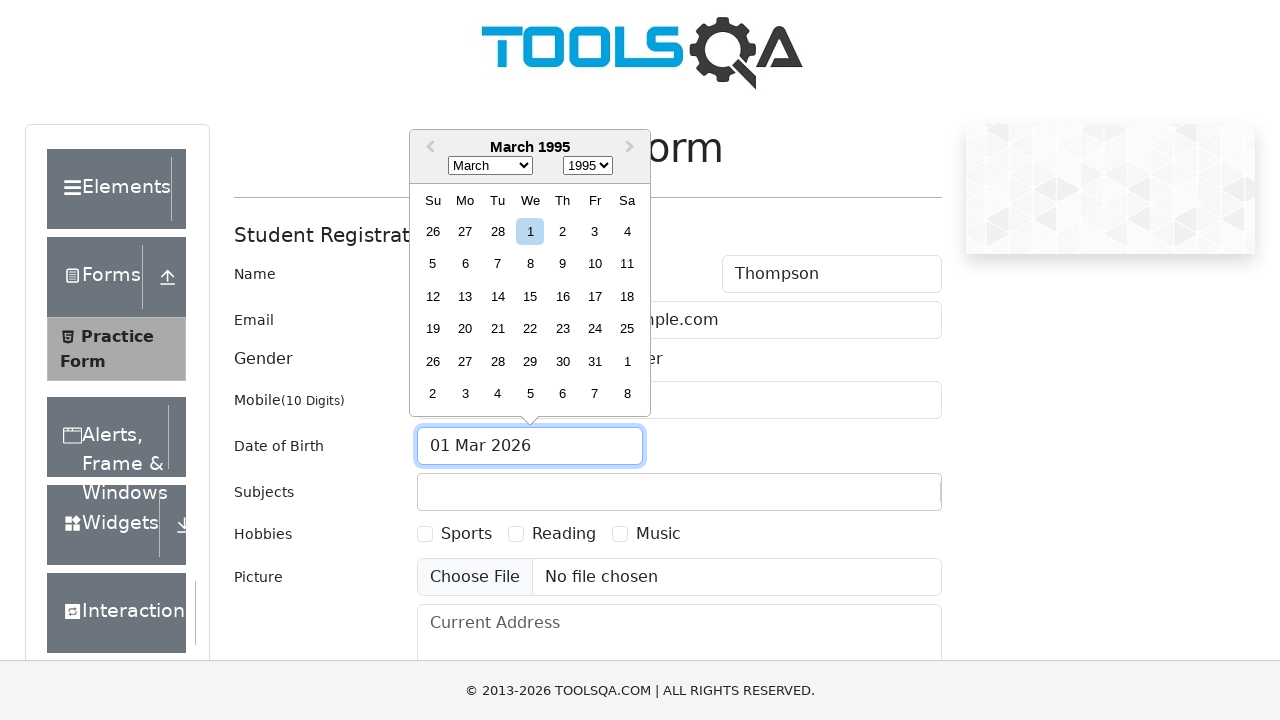

Selected month June (5) from date picker on .react-datepicker__month-select
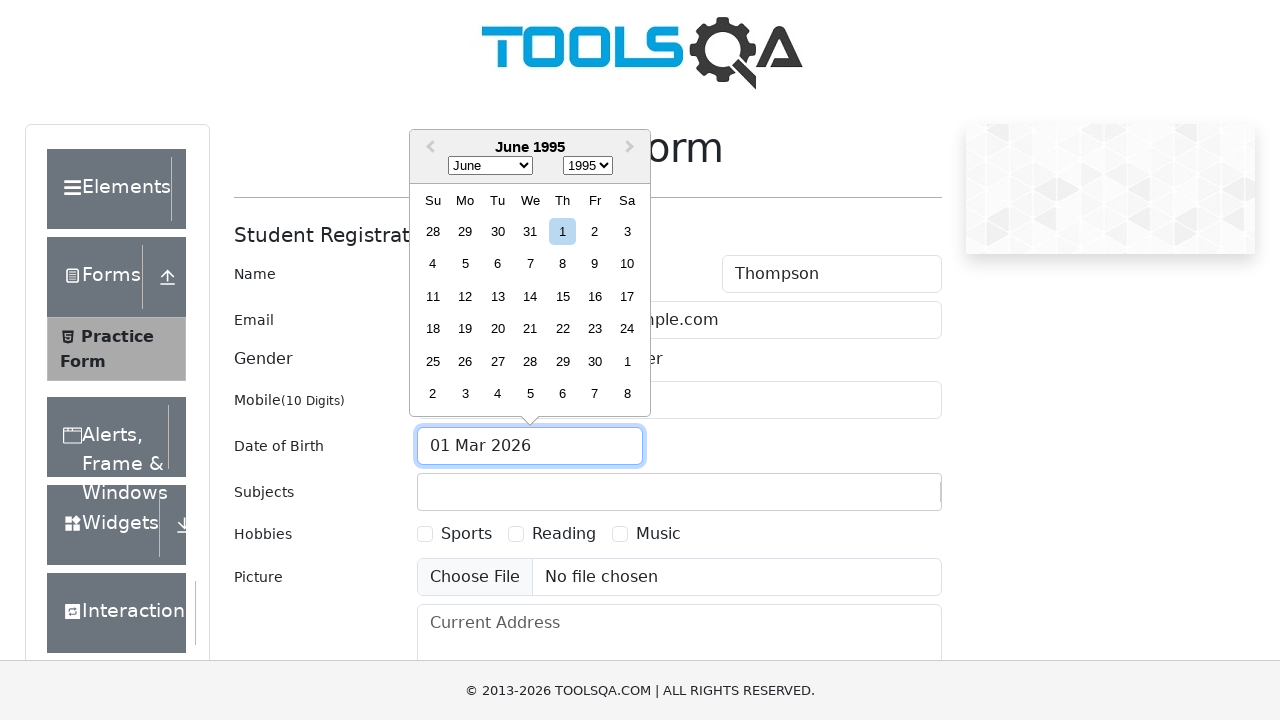

Selected day 15 from date picker at (562, 296) on .react-datepicker__day--015:not(.react-datepicker__day--outside-month)
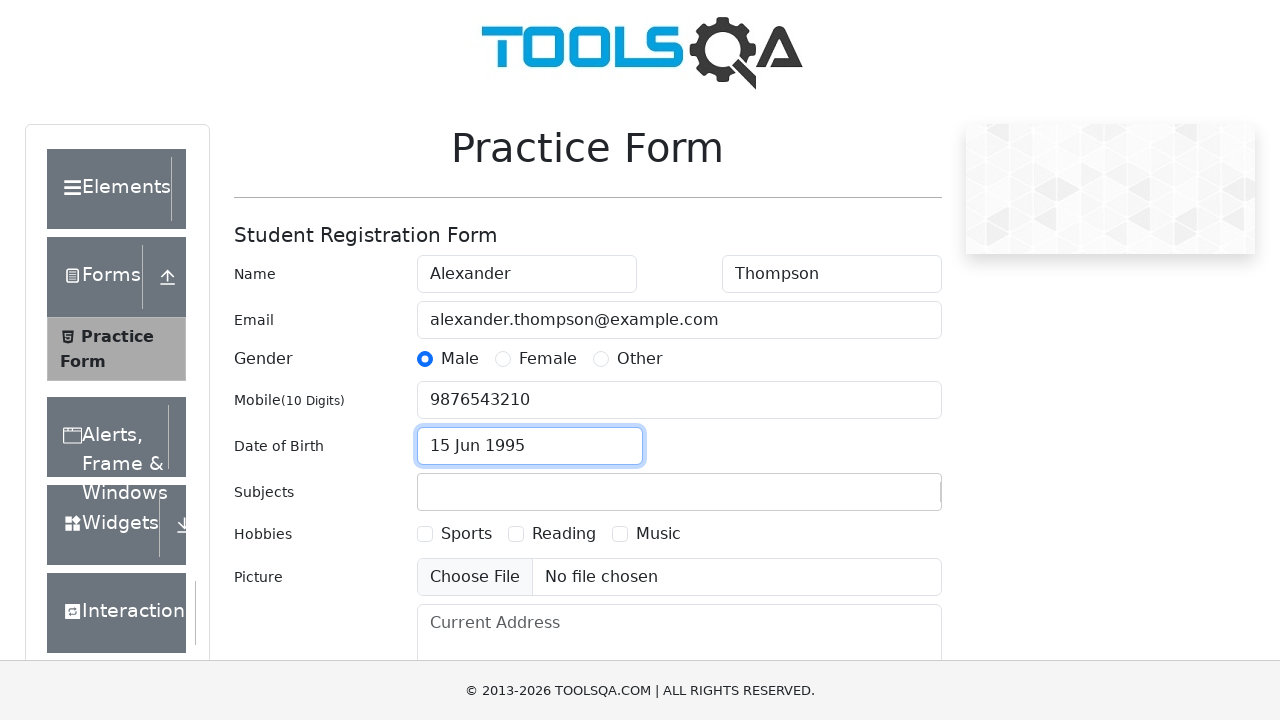

Filled Subjects field with 'Computer Science' on #subjectsInput
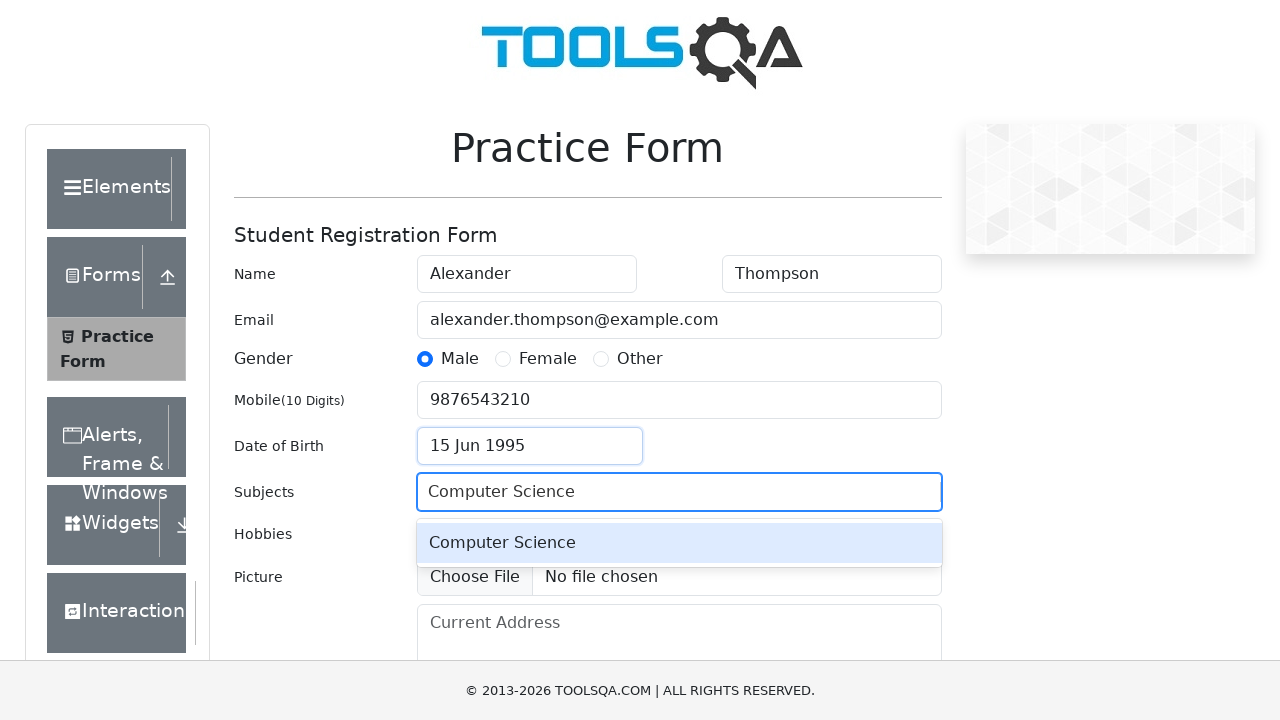

Pressed Enter to confirm subject selection
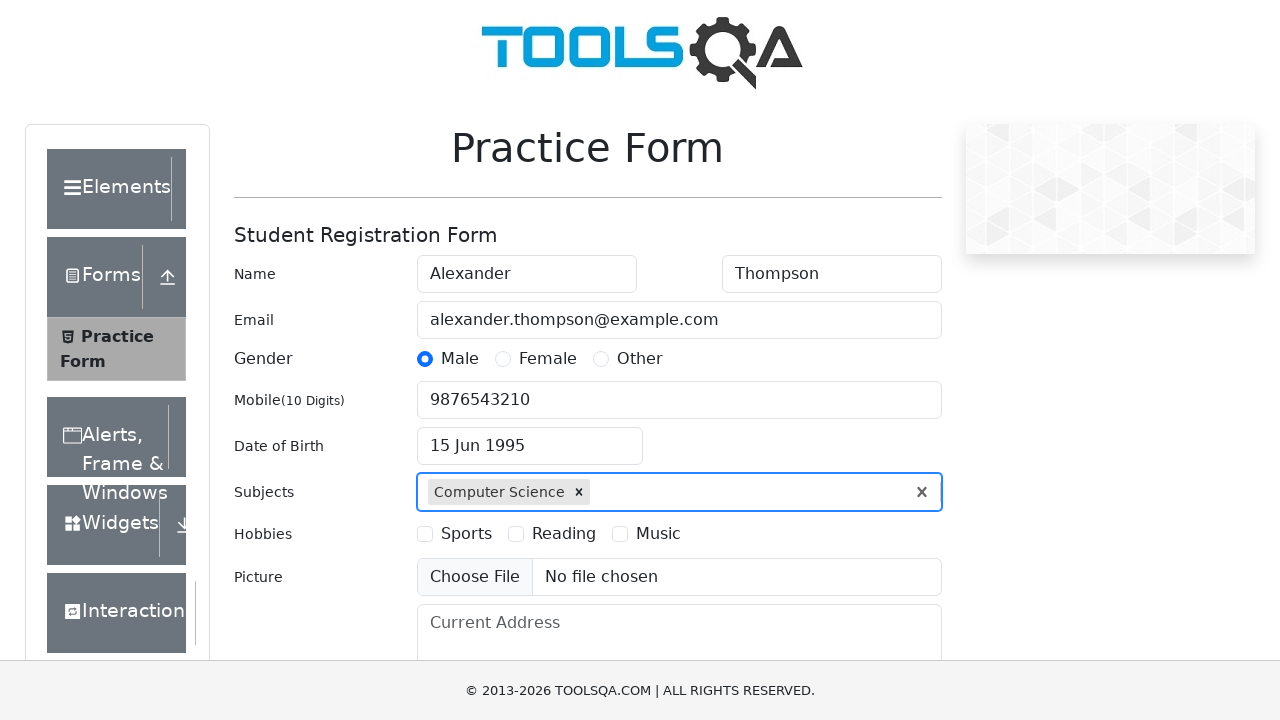

Skipped picture upload (no file available)
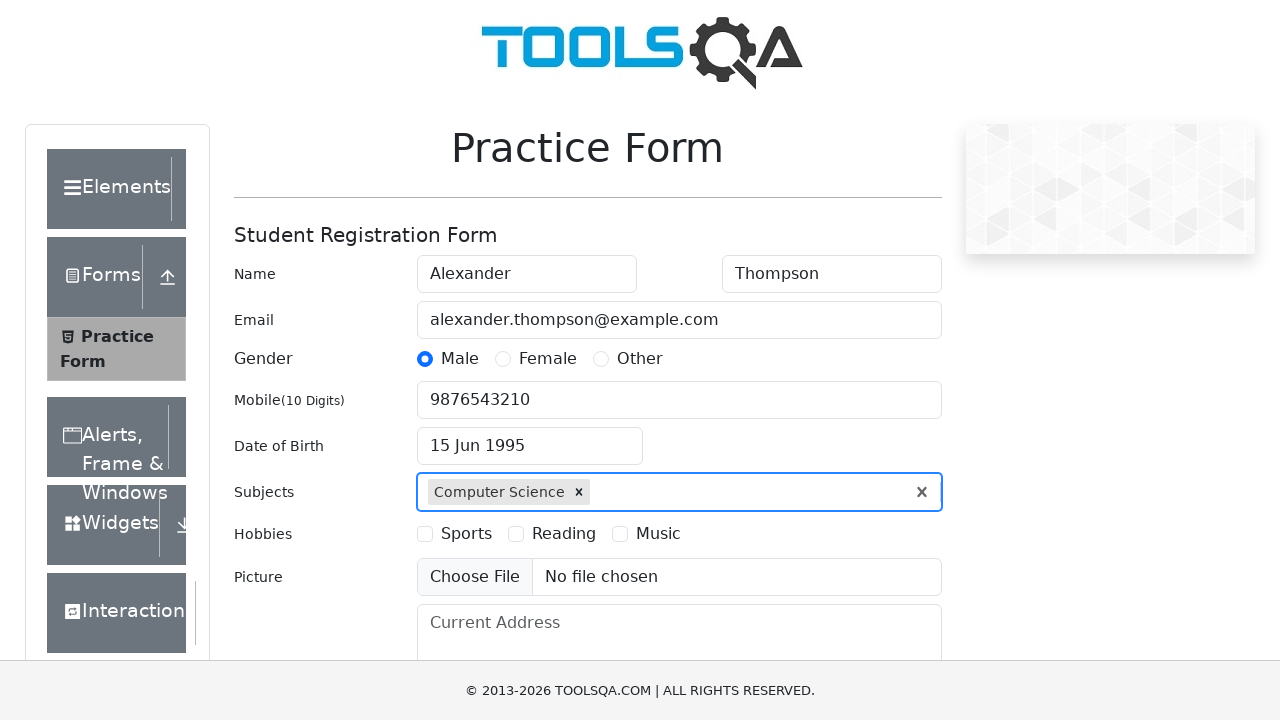

Filled Current Address field on #currentAddress
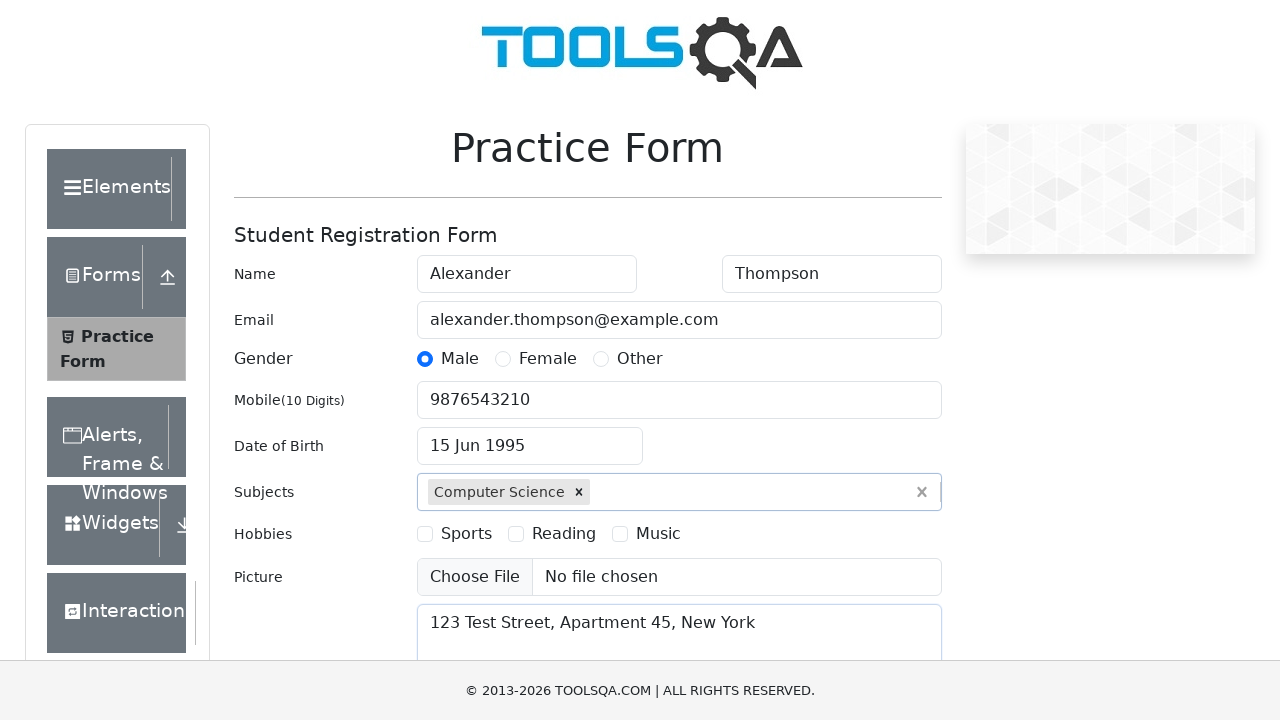

Scrolled down 300px to reveal State/City dropdowns
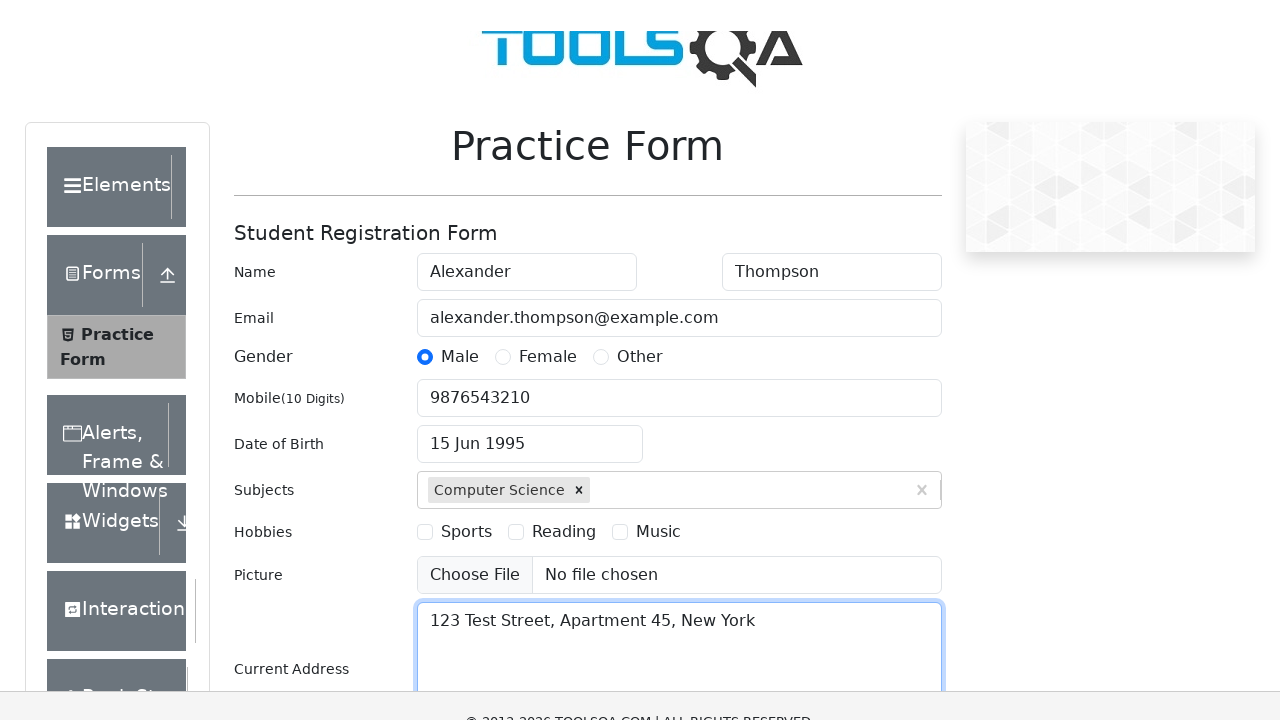

Clicked State dropdown to open options at (527, 465) on #state
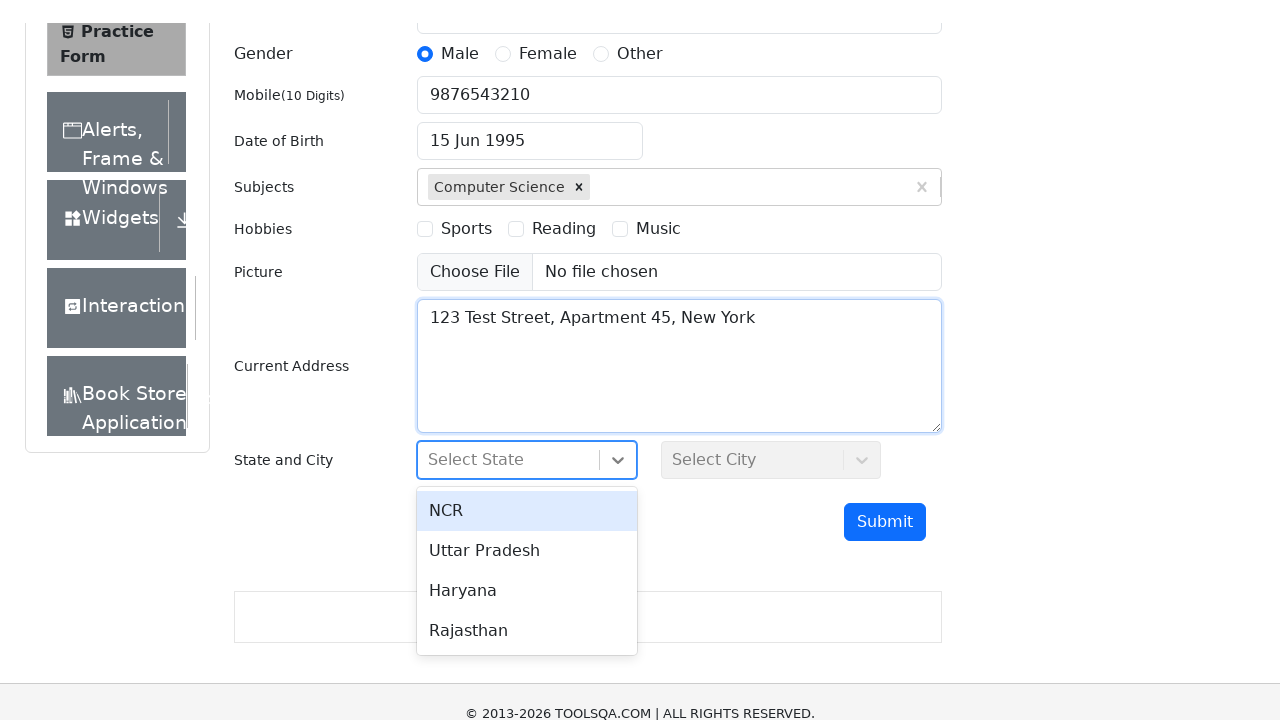

Selected state option from dropdown at (527, 528) on div[id^='react-select-3-option-1']
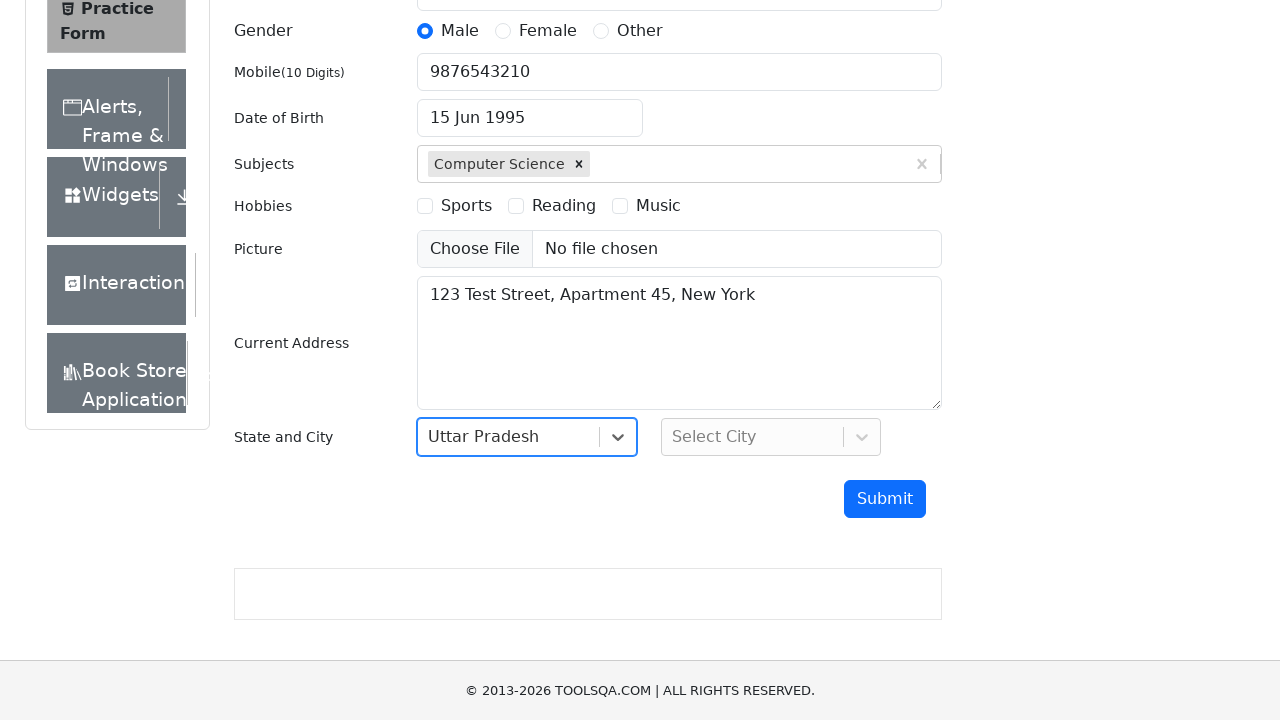

Clicked City dropdown to open options at (771, 437) on #city
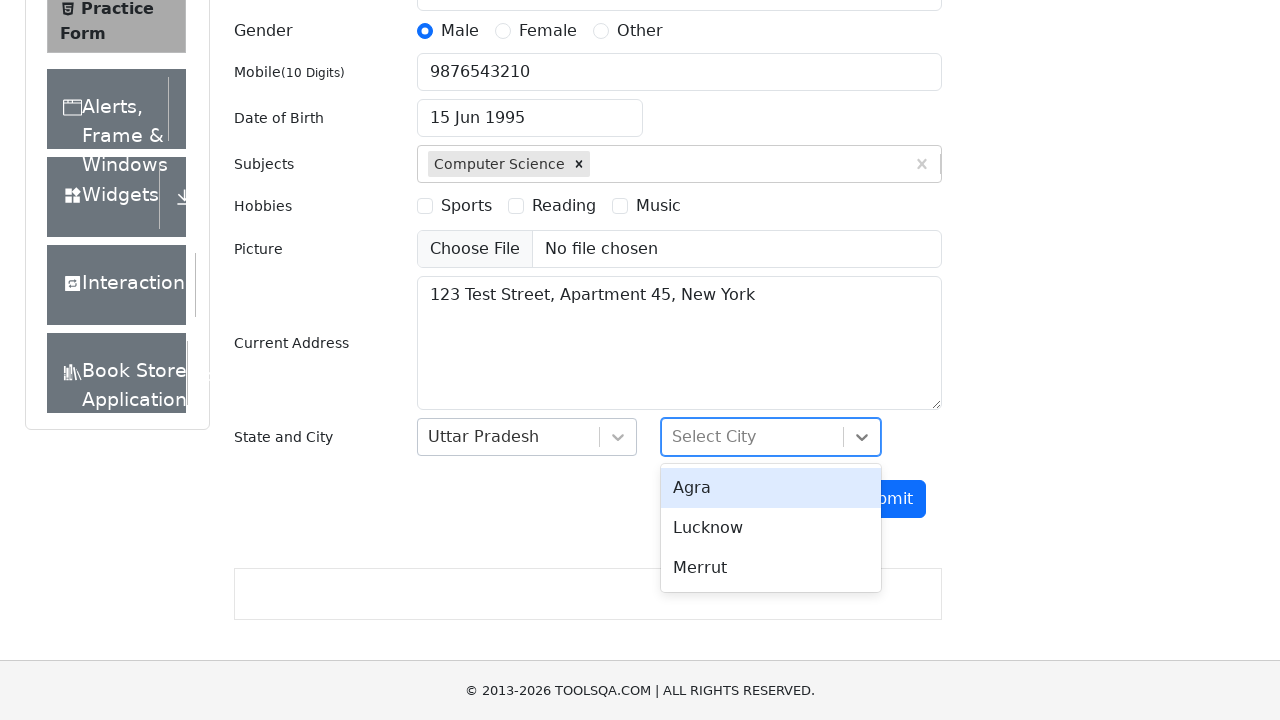

Selected city option from dropdown at (771, 488) on div[id^='react-select-4-option-0']
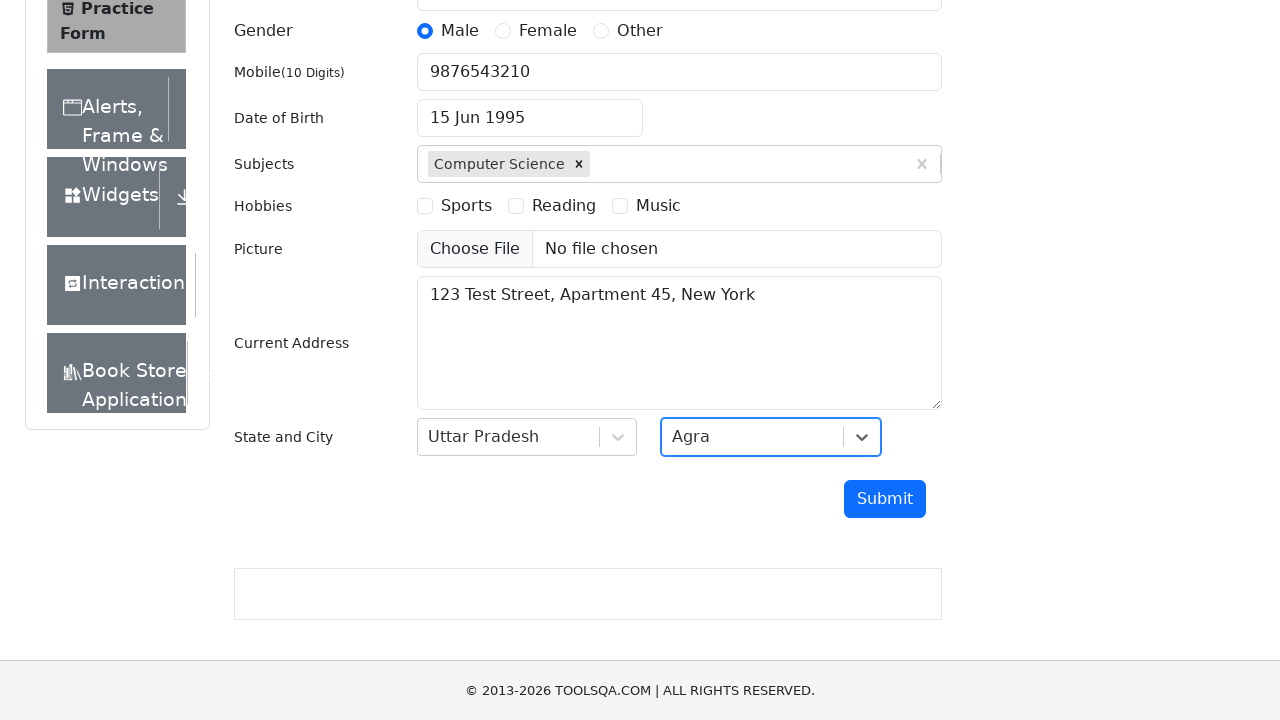

Clicked Submit button to submit the registration form at (885, 499) on #submit
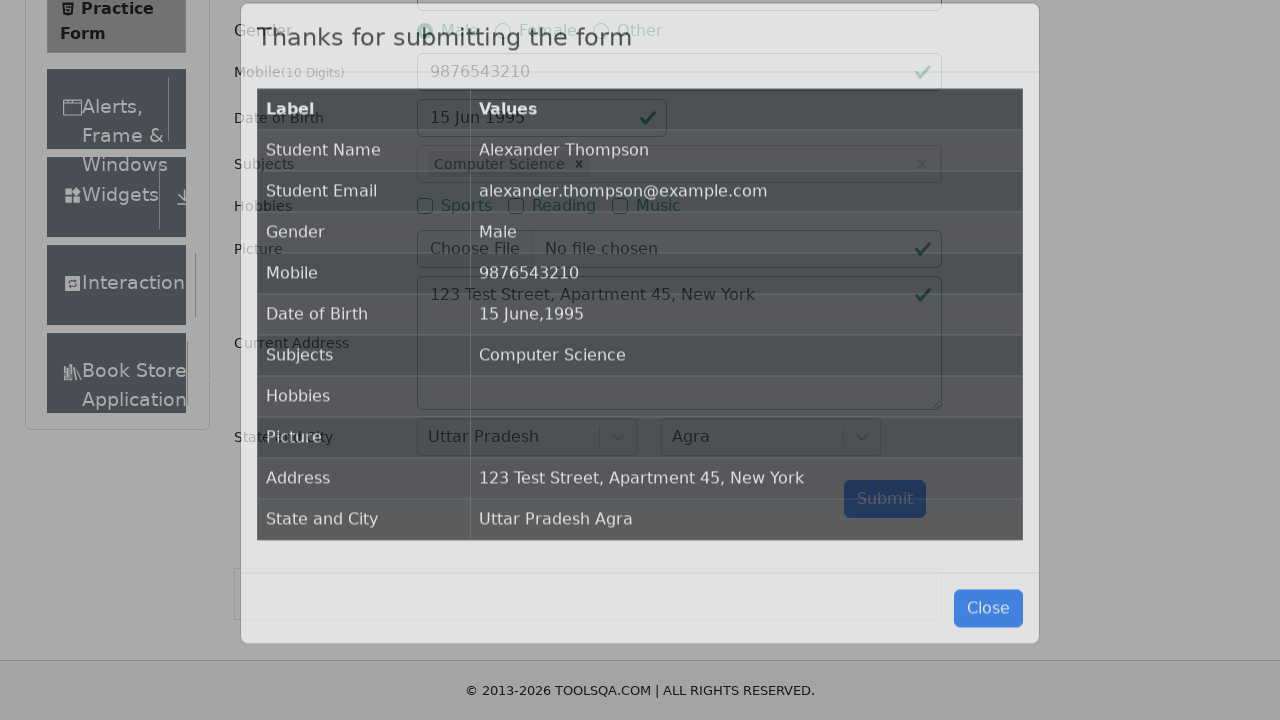

Success modal appeared after form submission
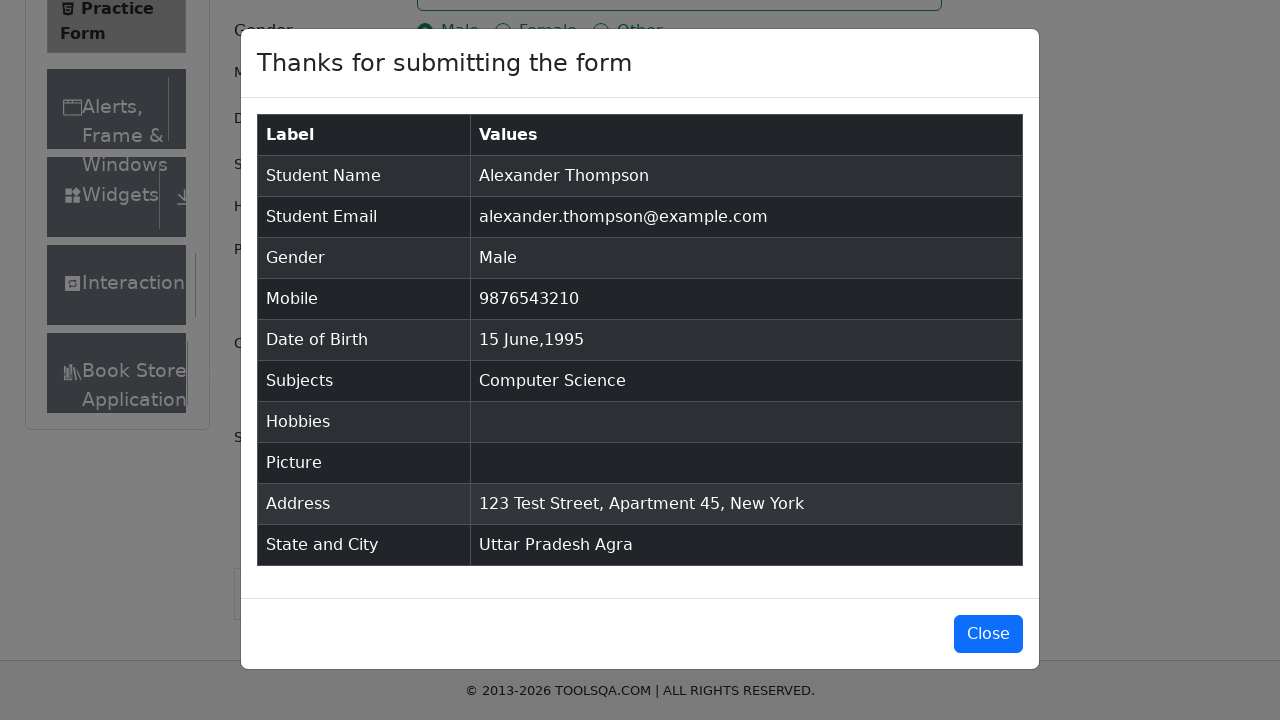

Verified success modal displays 'Thanks for submitting the form' message
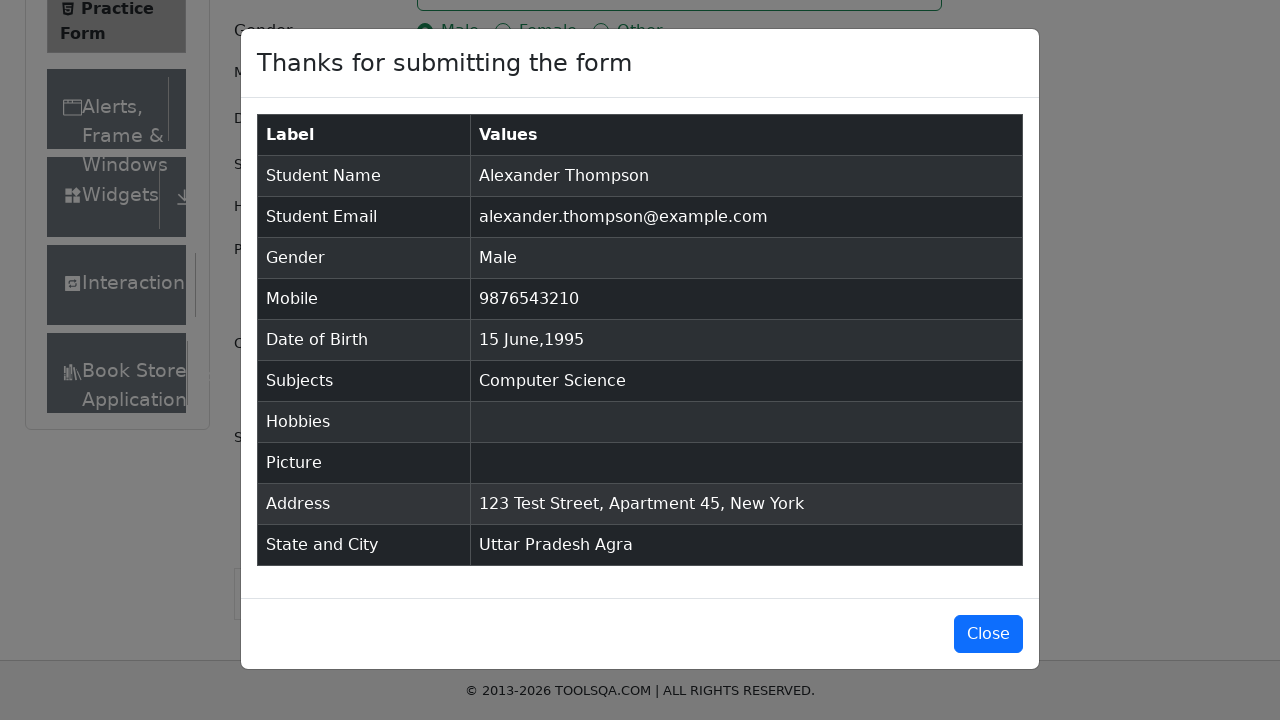

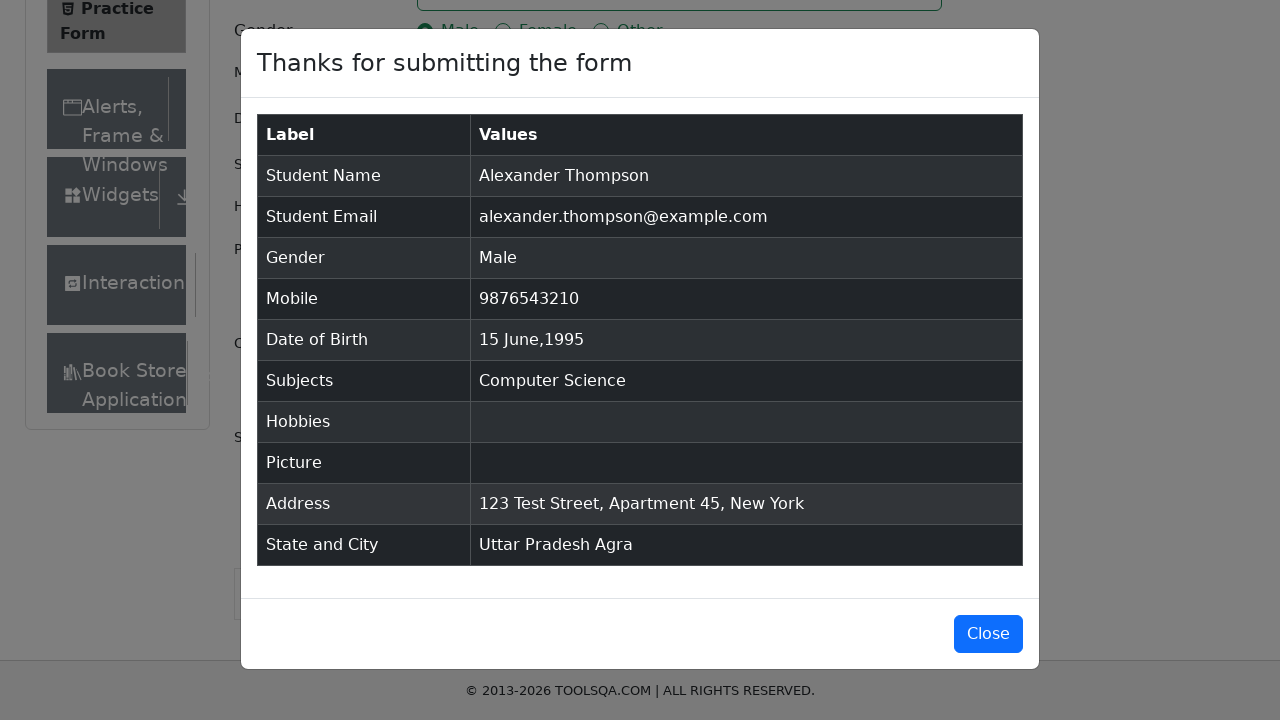